Tests entering the correct verification code using the deprecated type() method and verifies the success message appears.

Starting URL: https://qaplayground.dev/apps/verify-account/

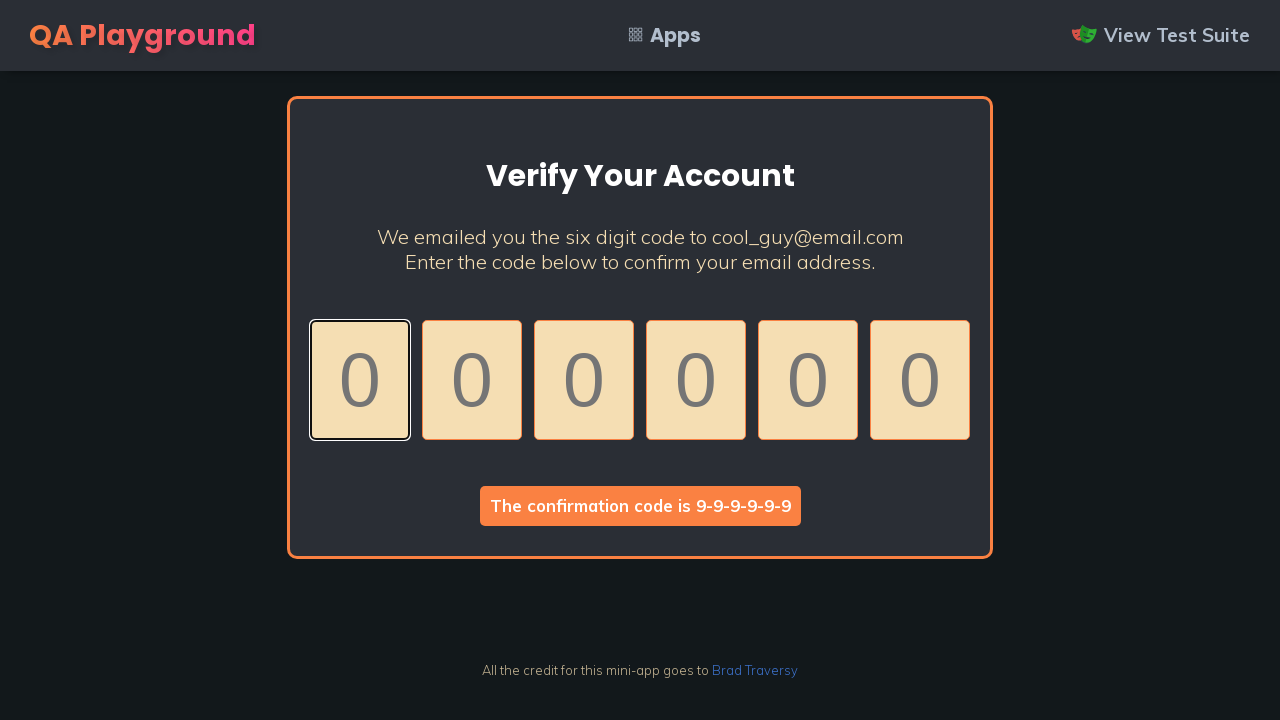

Entered '9' in first verification code field using press_sequentially()
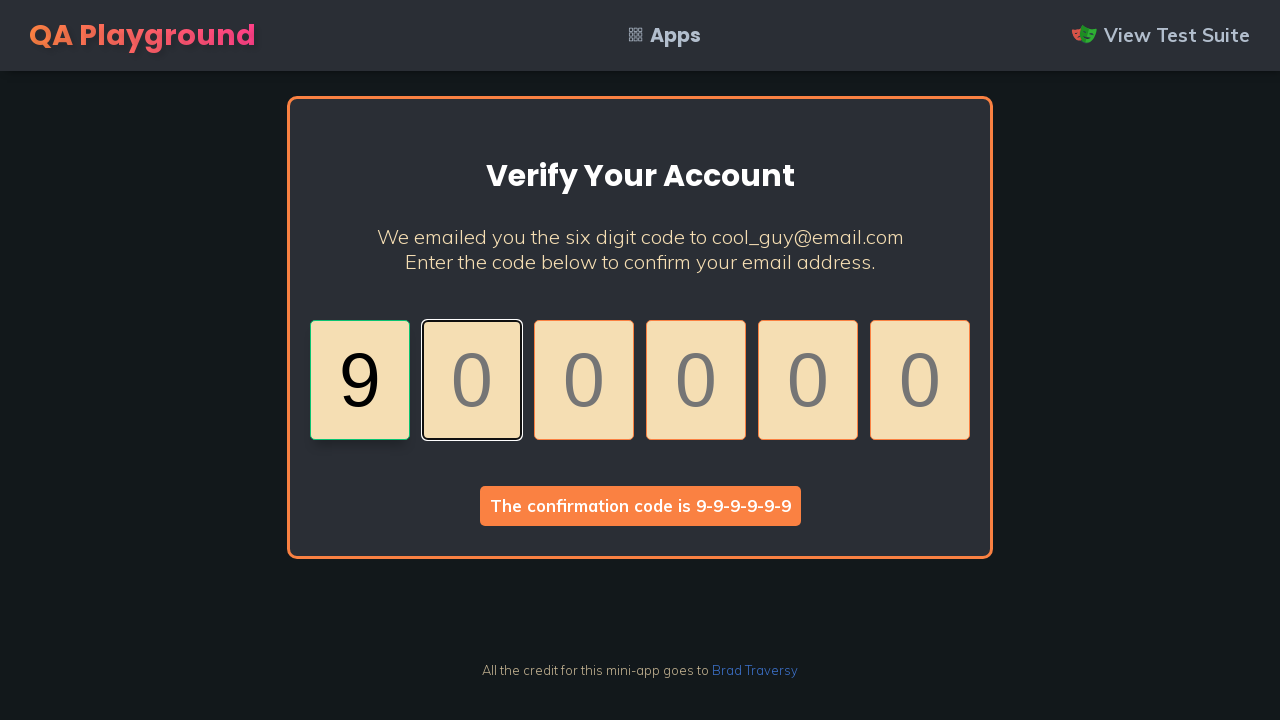

Verified first field contains '9'
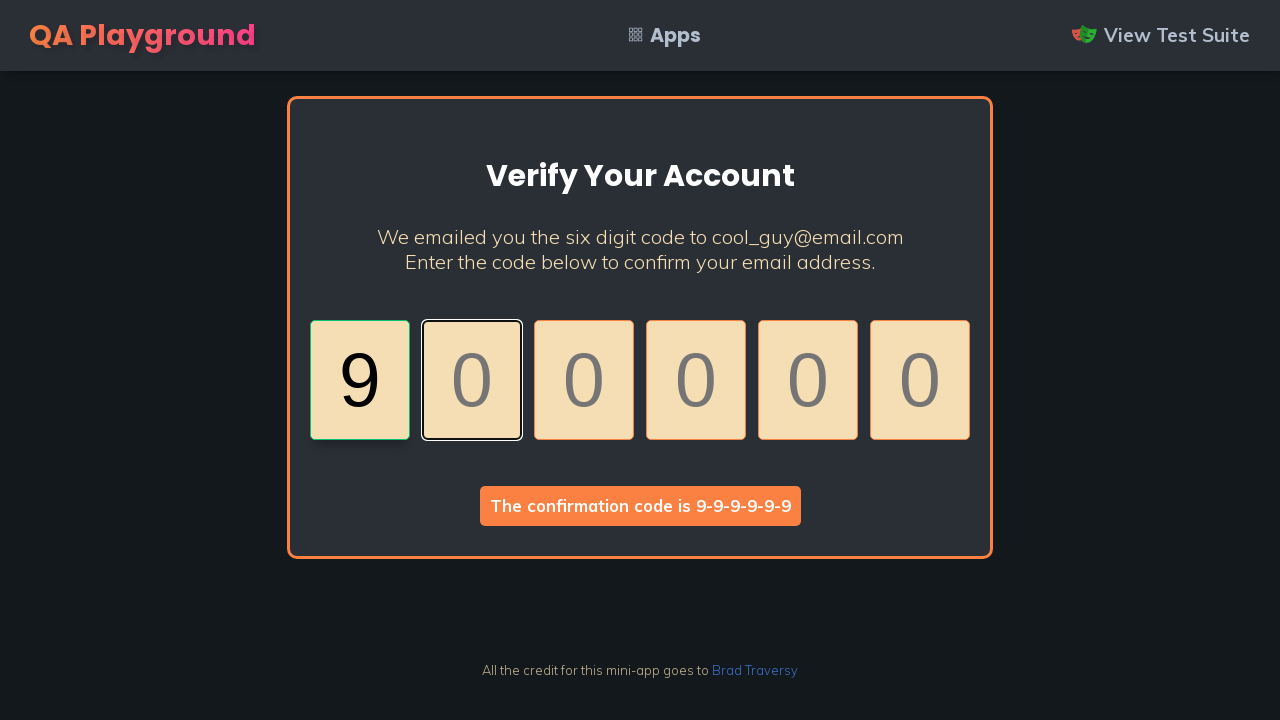

Entered '9' in second verification code field using press_sequentially()
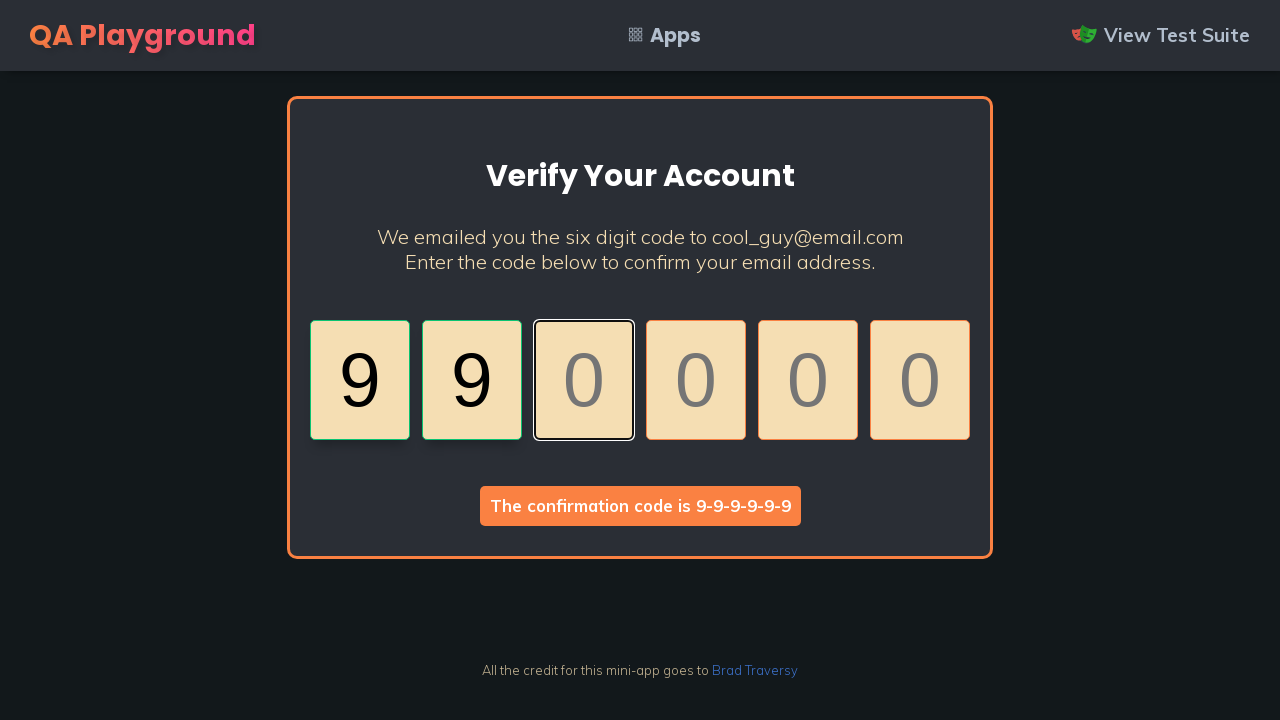

Verified second field contains '9'
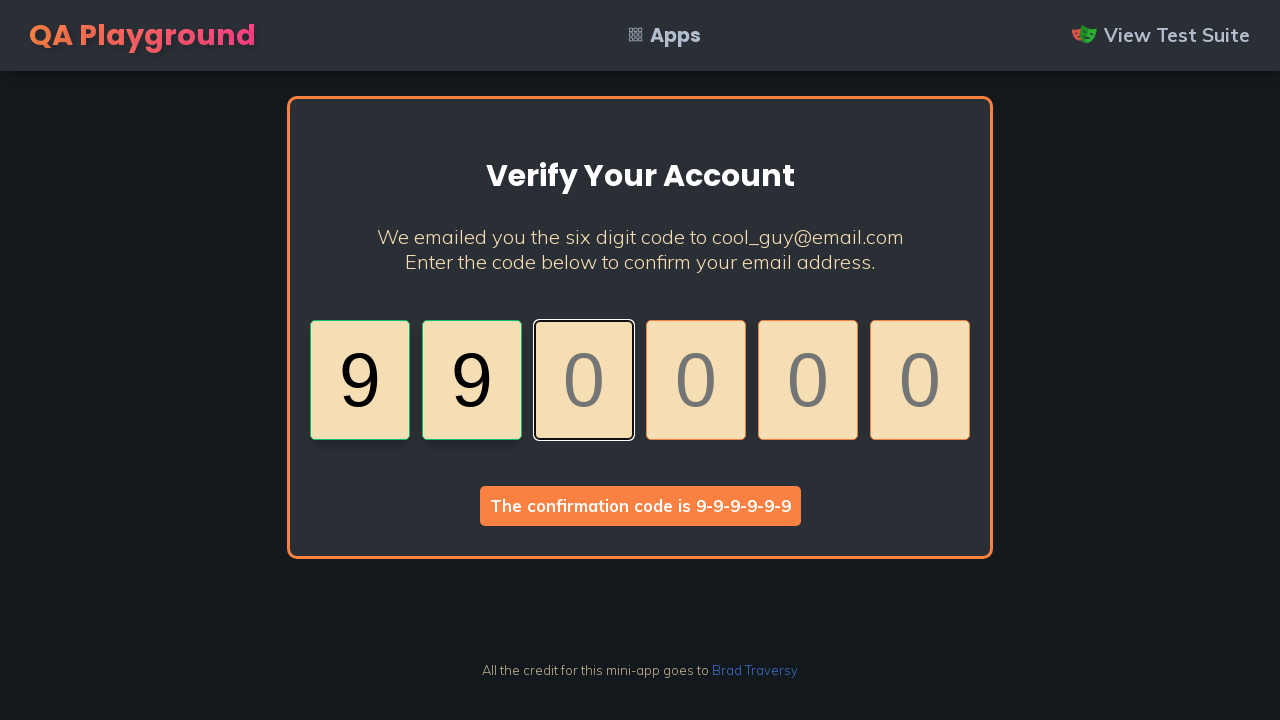

Entered '9' in third verification code field using press_sequentially()
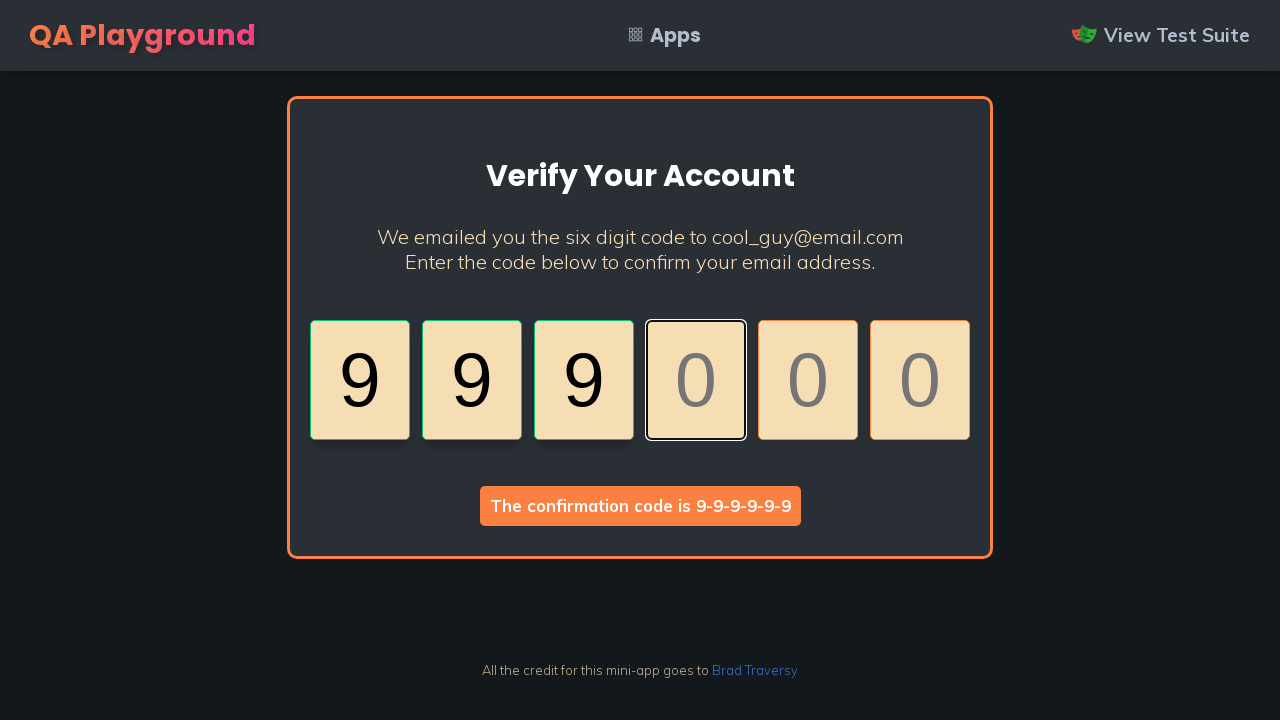

Verified third field contains '9'
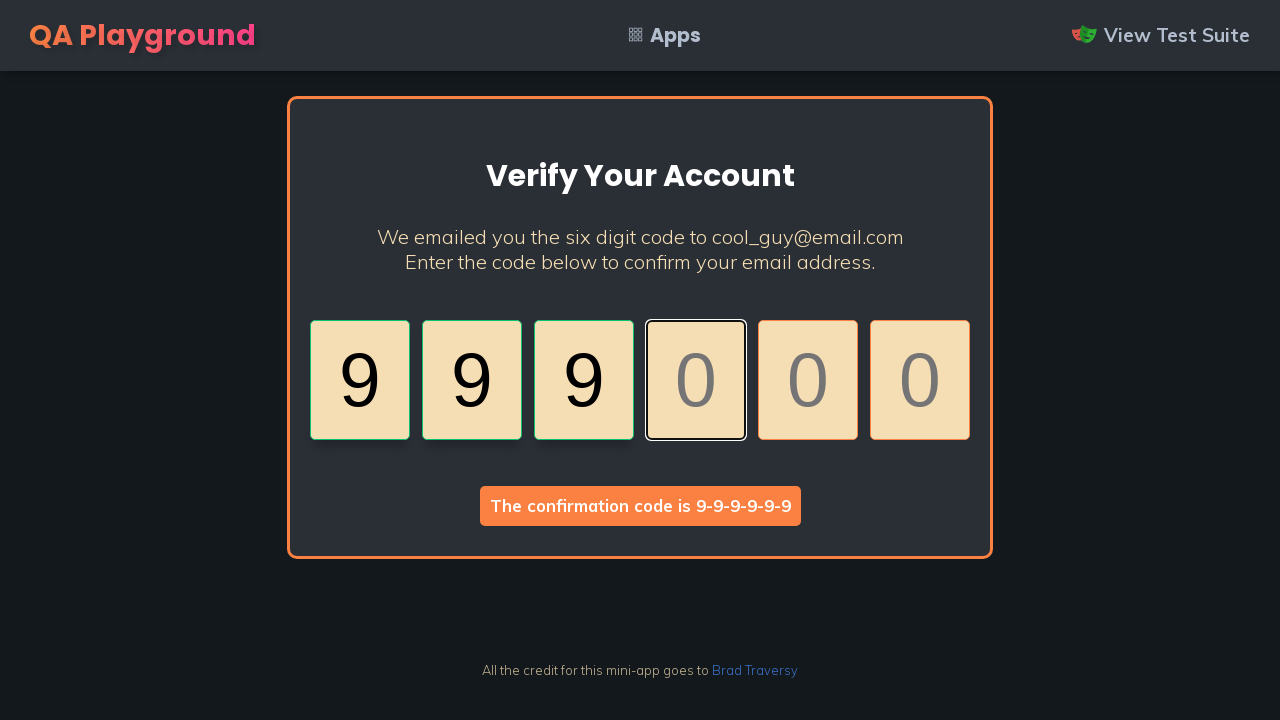

Entered '9' in fourth verification code field using press_sequentially()
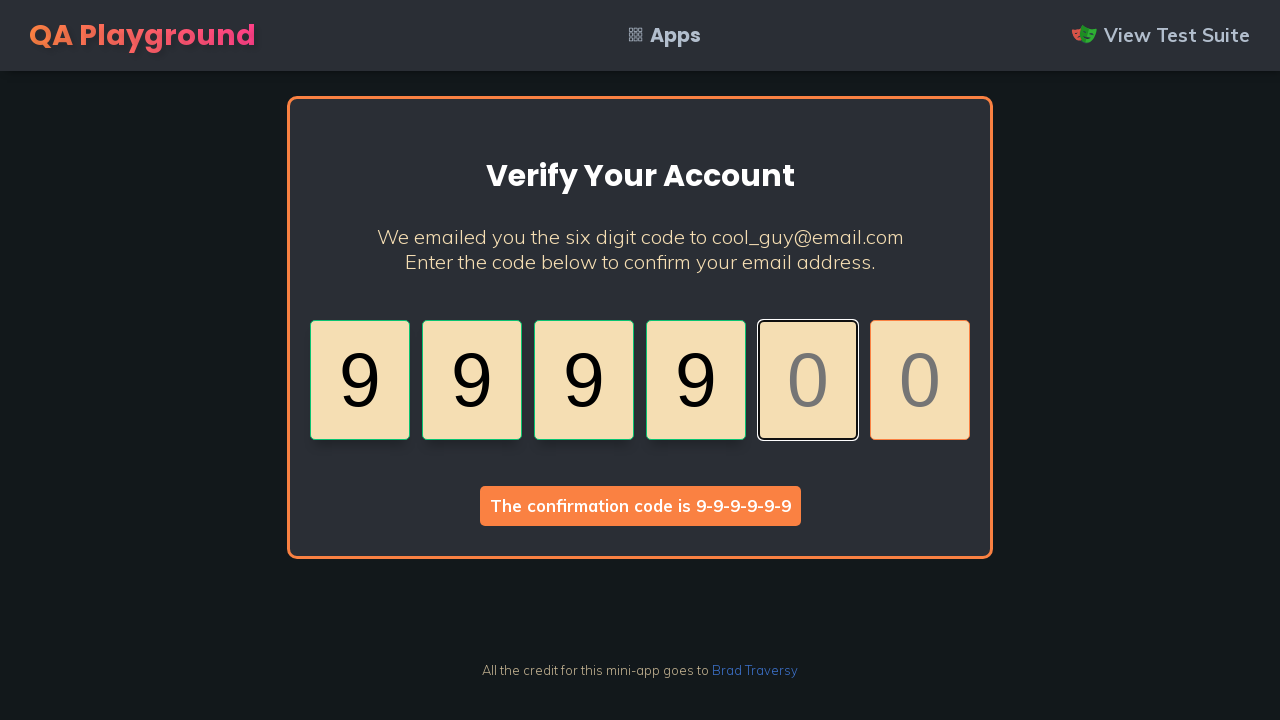

Verified fourth field contains '9'
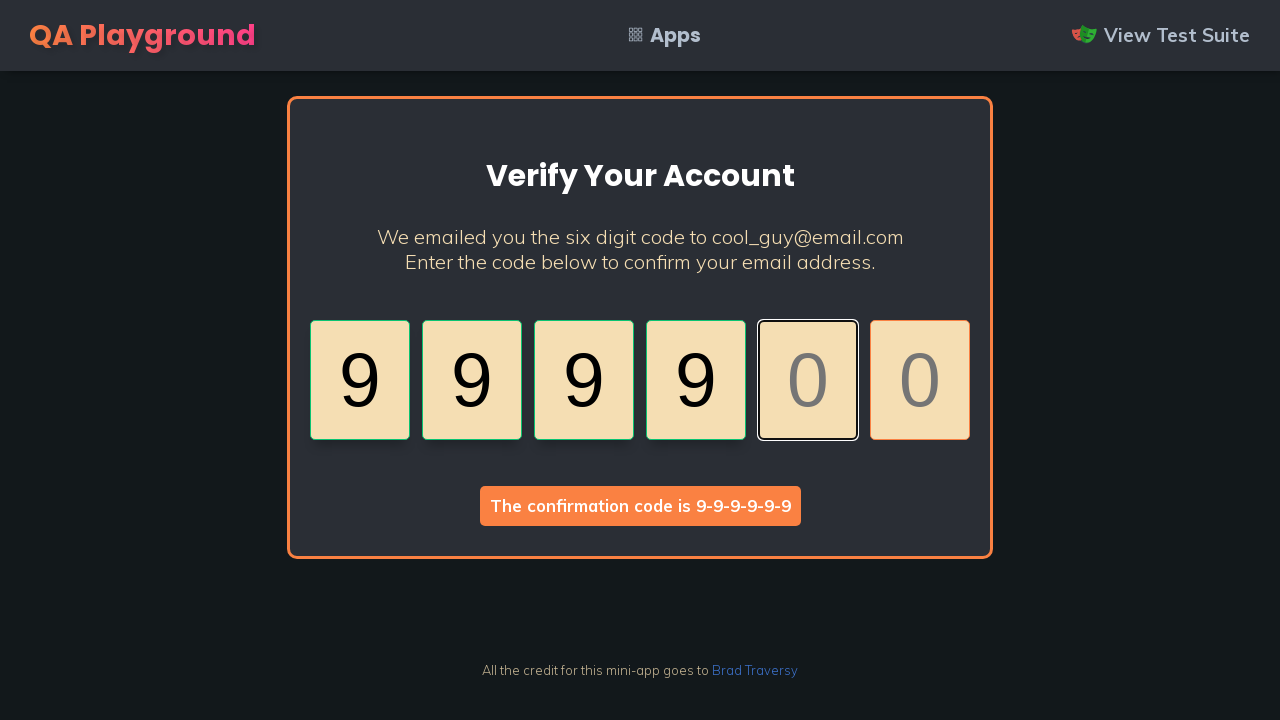

Entered '9' in fifth verification code field using press_sequentially()
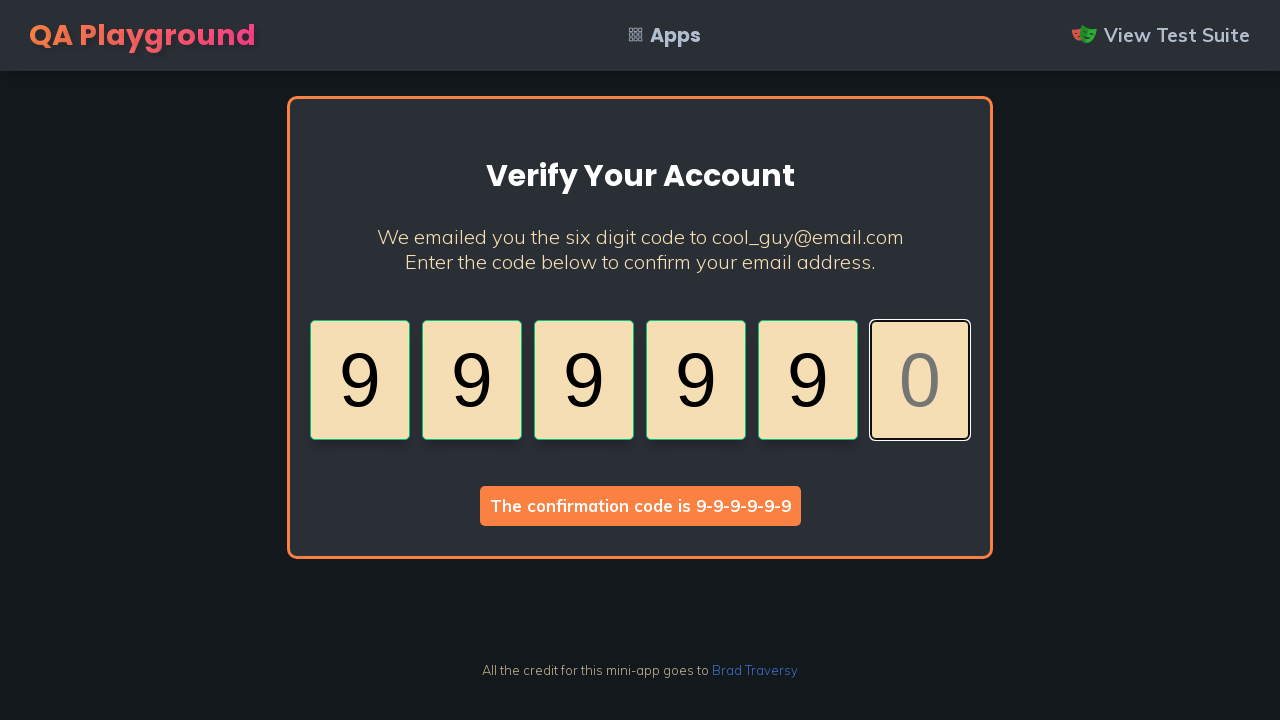

Verified fifth field contains '9'
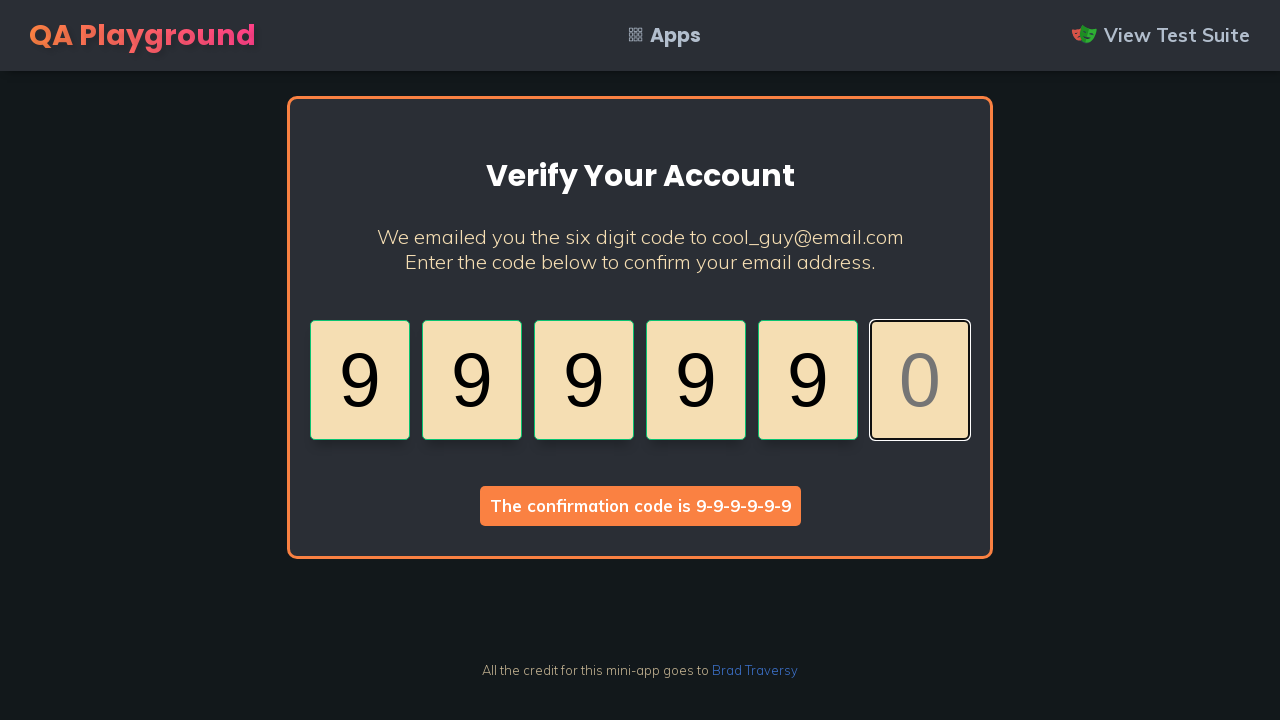

Entered '9' in sixth verification code field using press_sequentially()
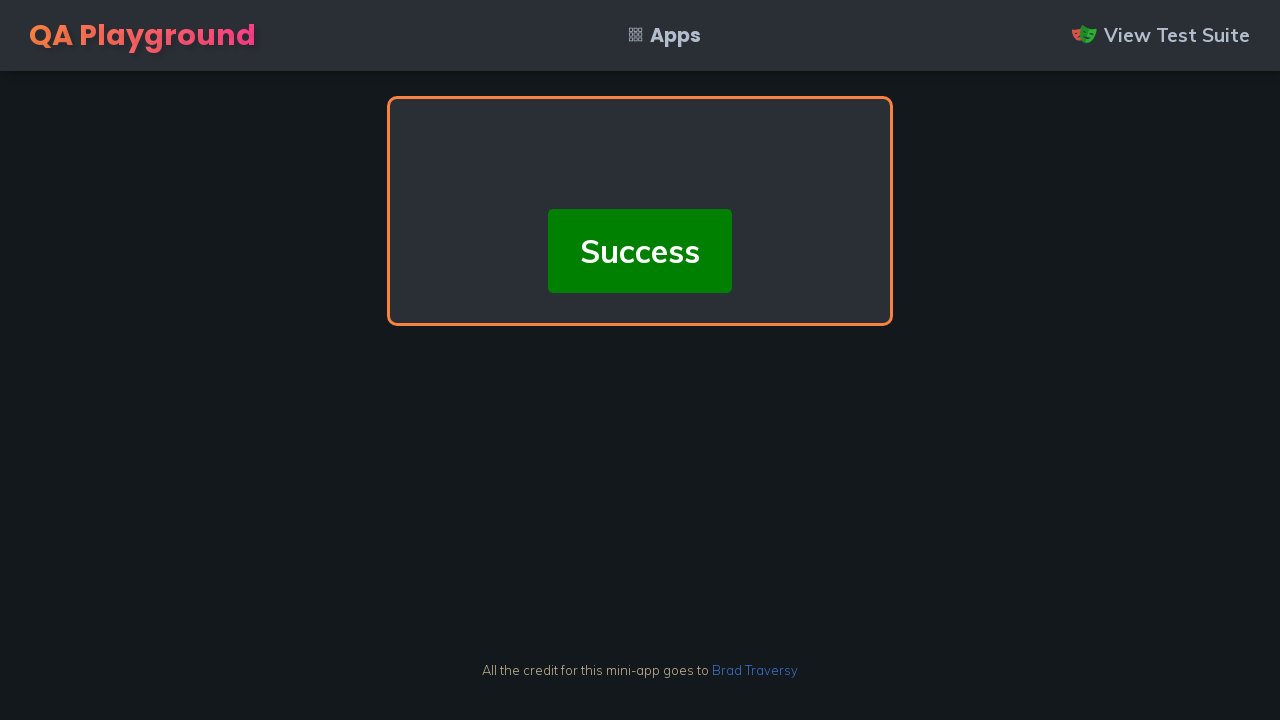

Verified sixth field contains '9'
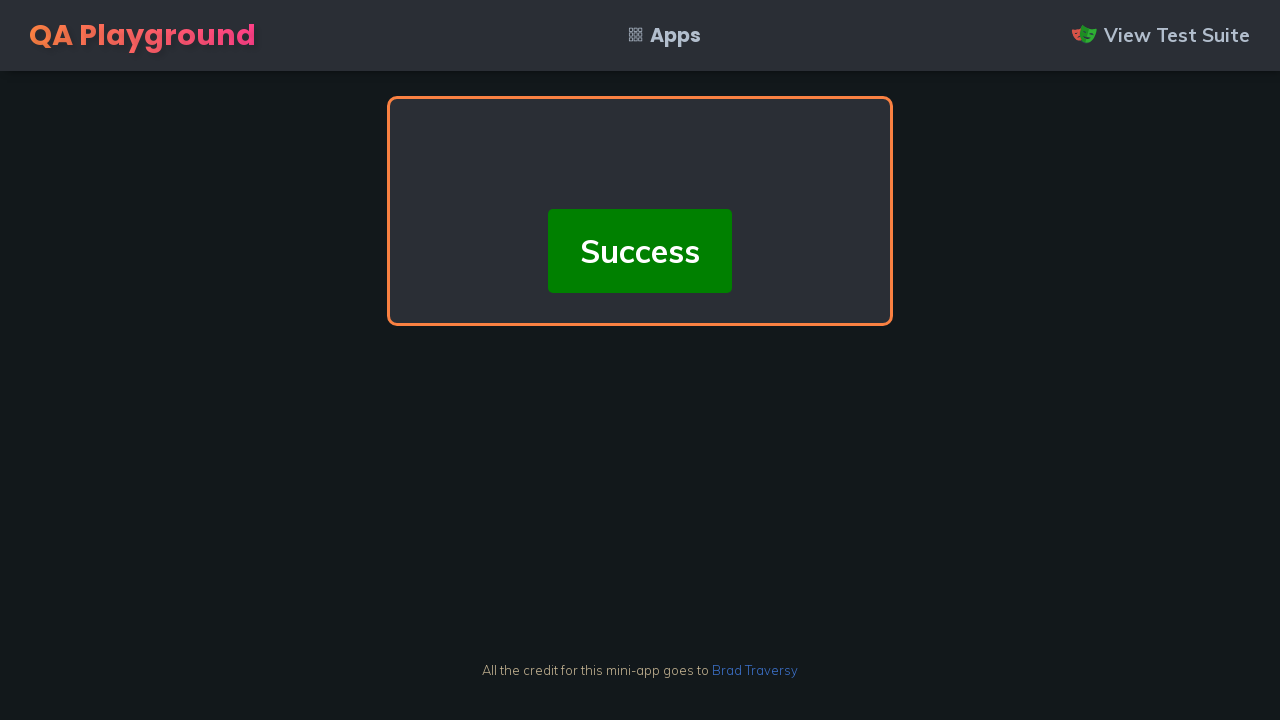

Verified success message appears with text 'Success'
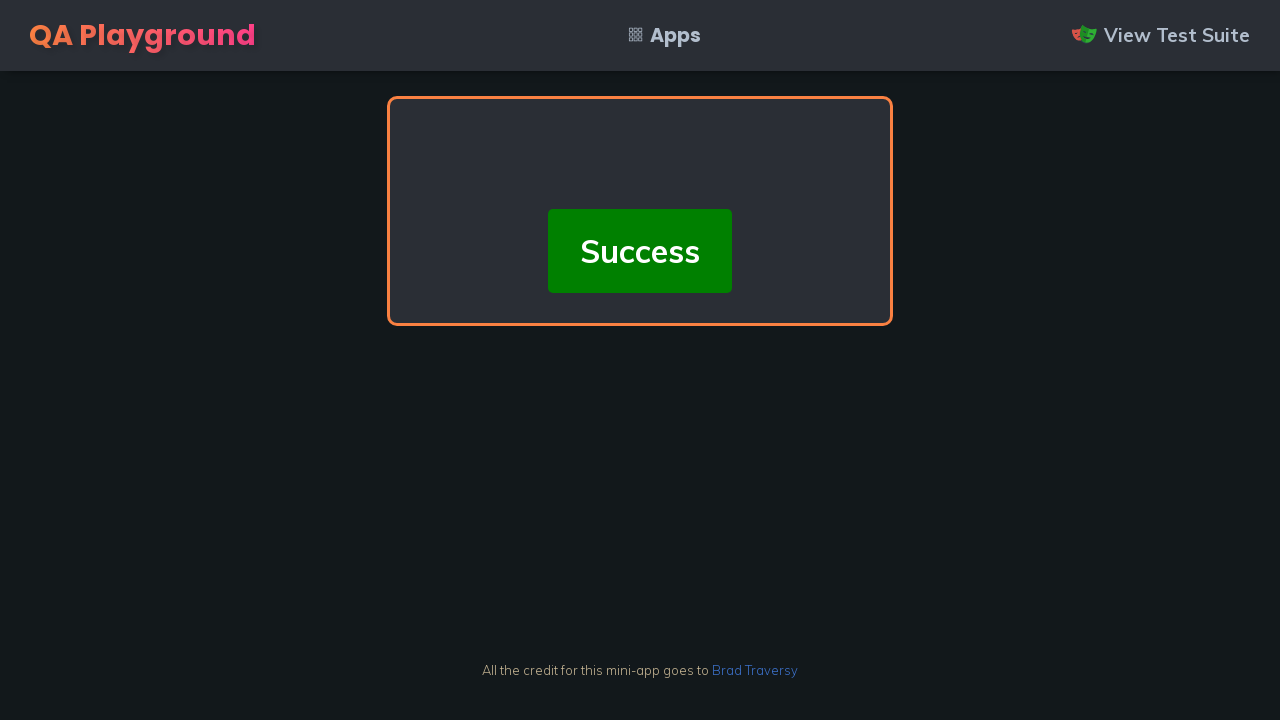

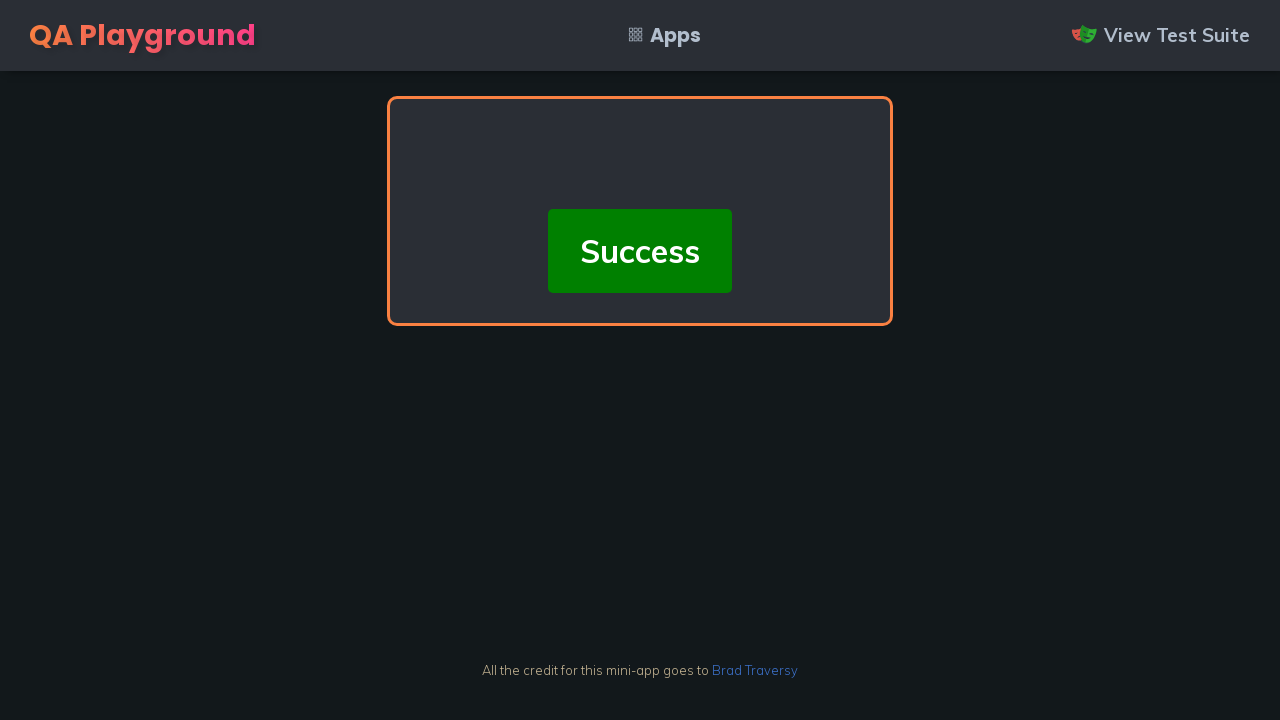